Tests window handling by clicking a link that opens a new window, extracting text from the new window, and using that text to fill a form field in the original window

Starting URL: https://rahulshettyacademy.com/loginpagePractise/

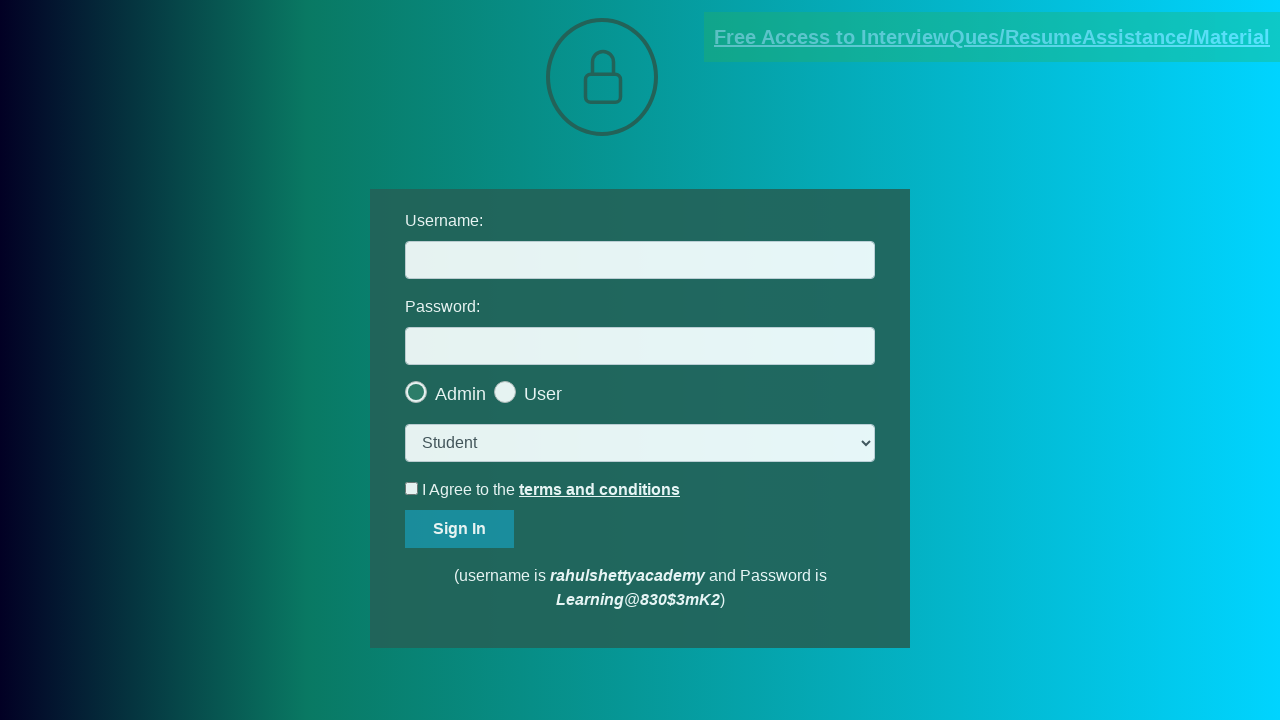

Clicked blinking text link to open new window at (992, 37) on a.blinkingText
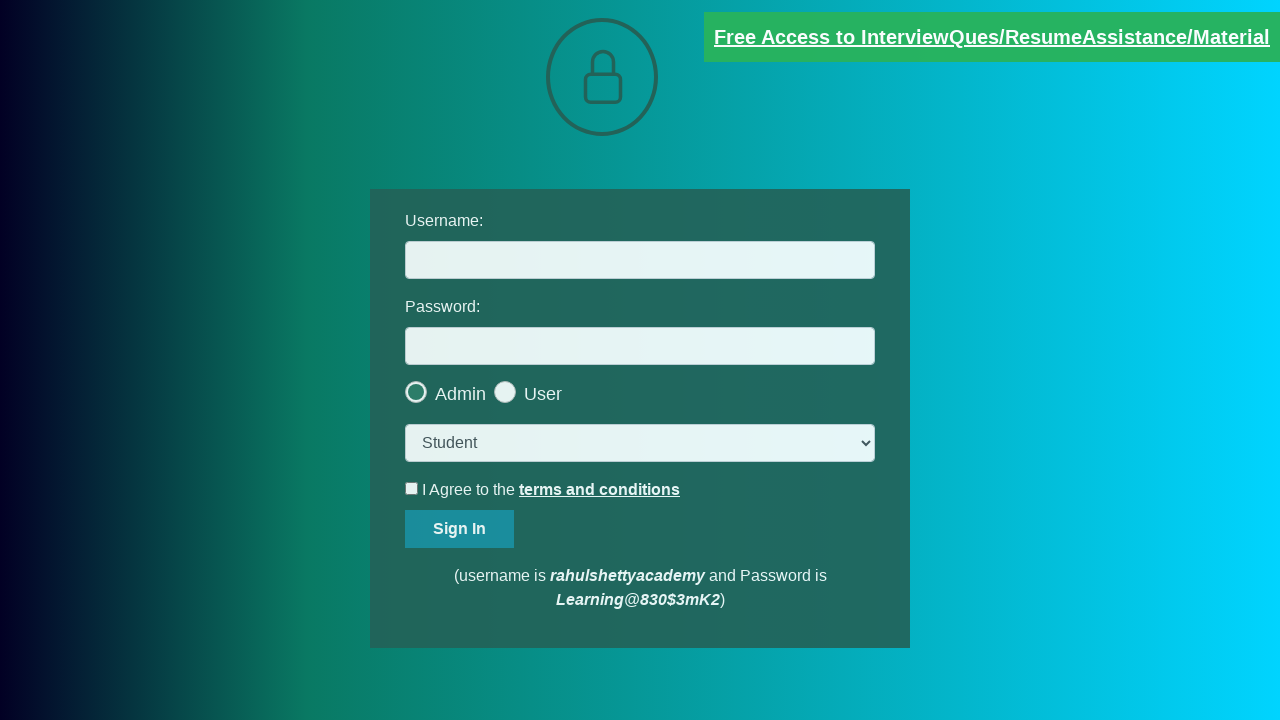

New page/window opened and captured
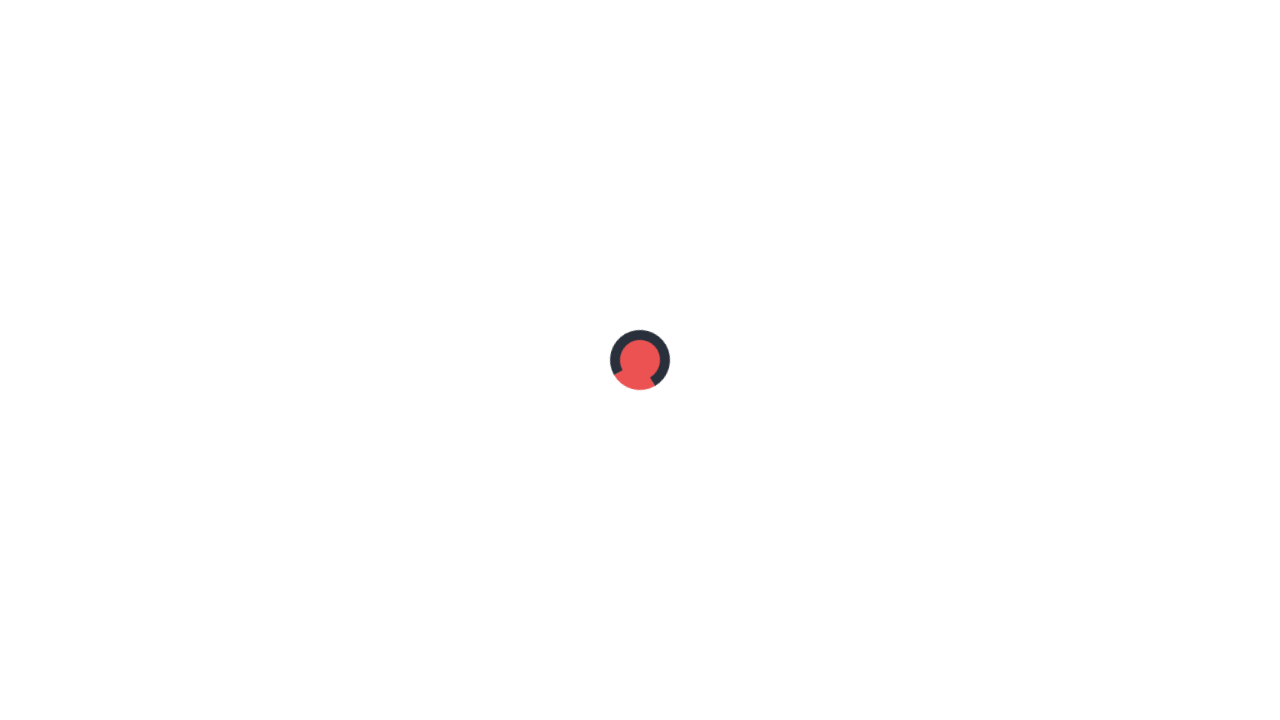

Extracted text from new page paragraph element
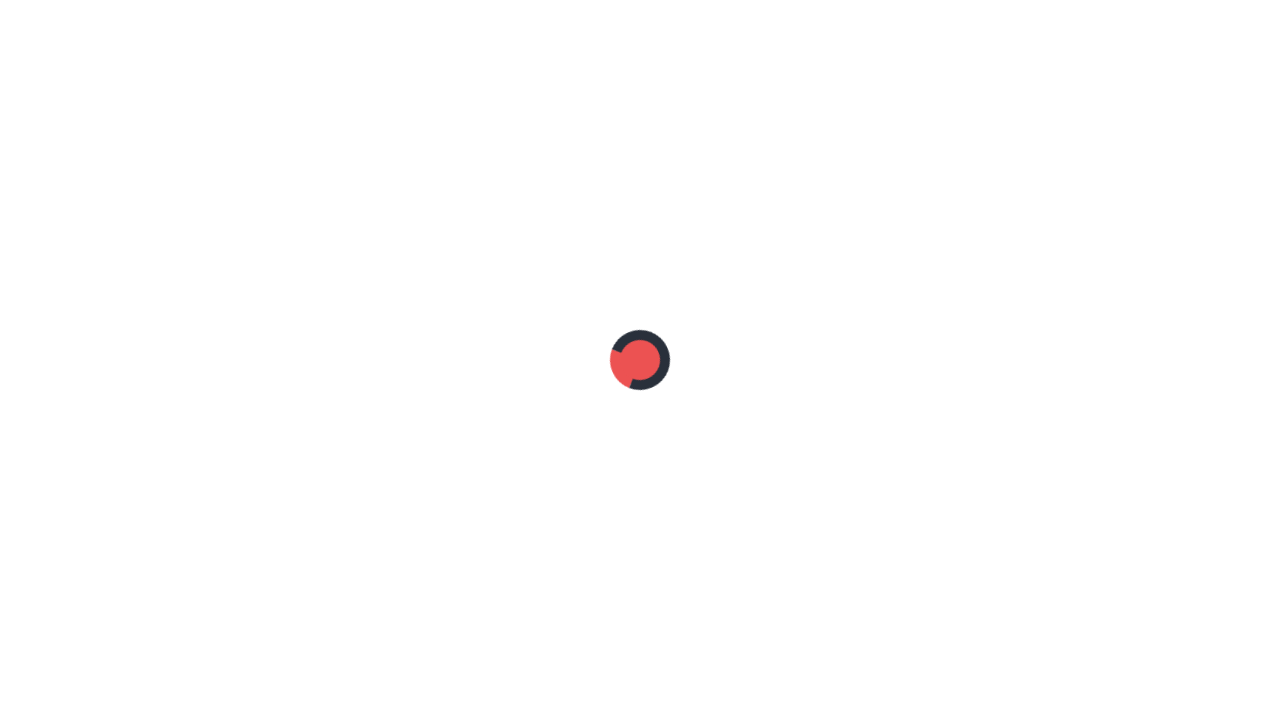

Parsed email address from text: mentor@rahulshettyacademy.com on input#username
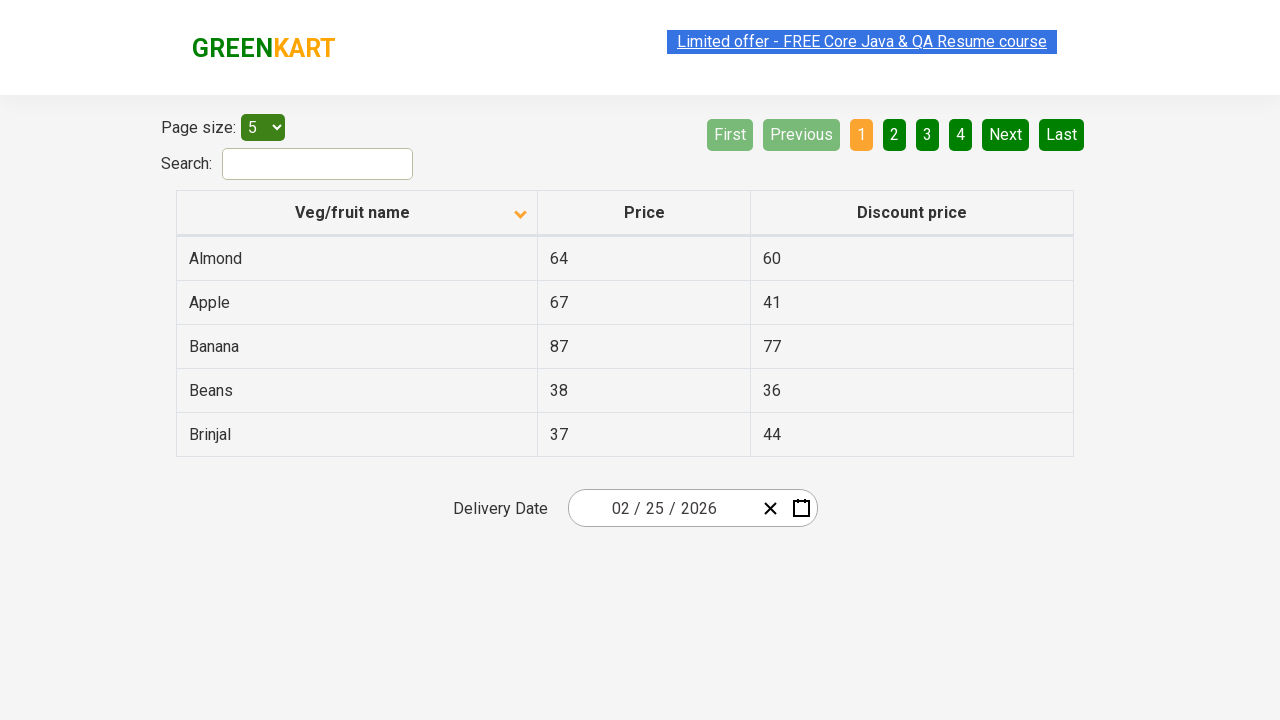

Filled username field with extracted email: mentor@rahulshettyacademy.com
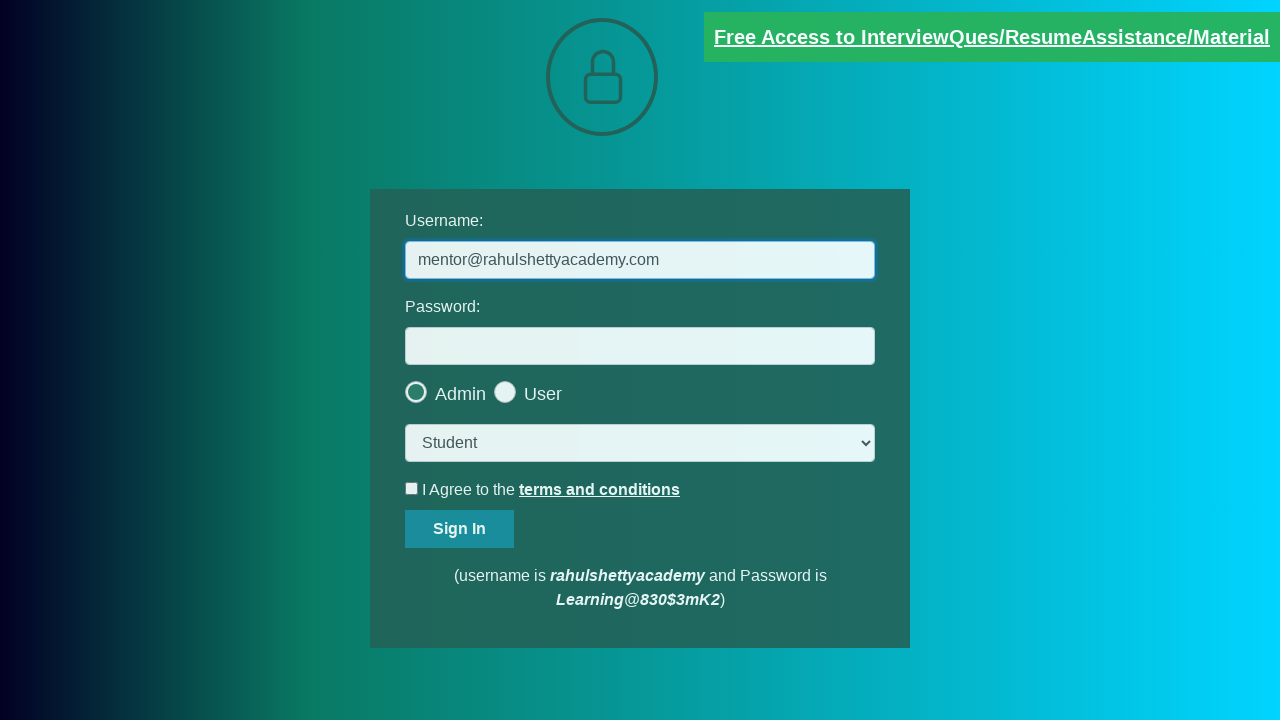

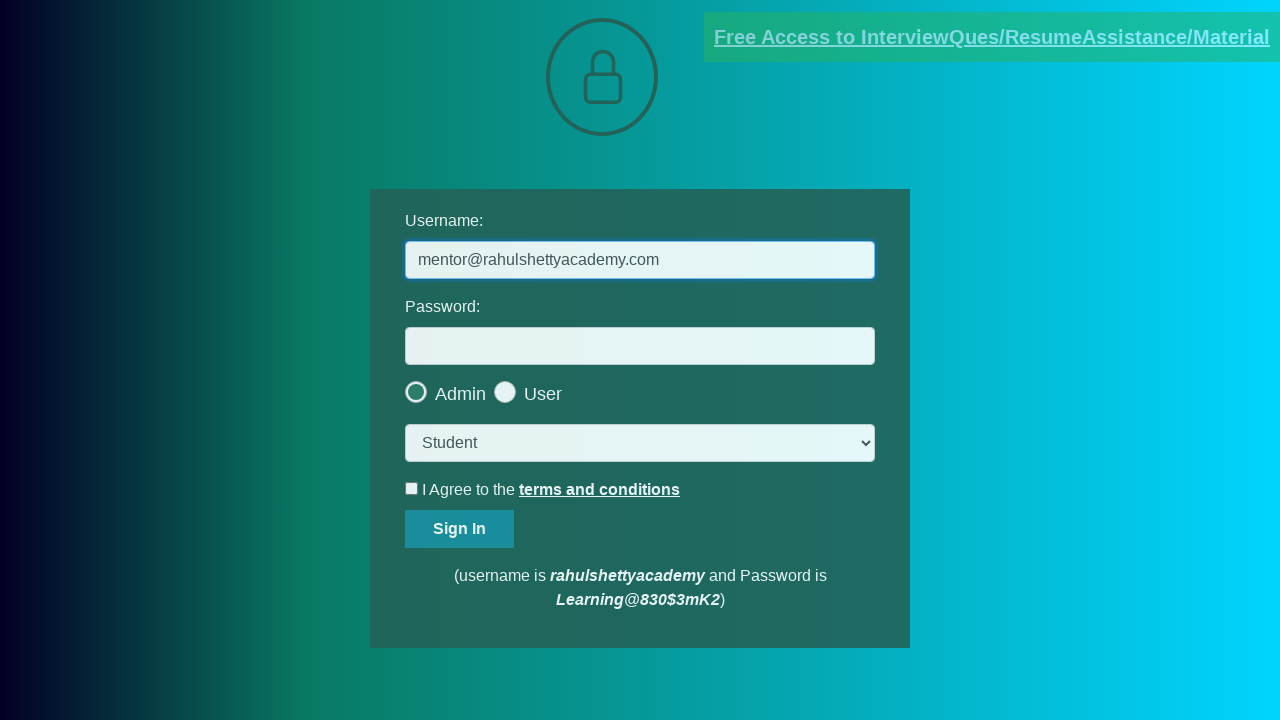